Tests a registration form by entering a first name and last name into the respective input fields on a demo registration page.

Starting URL: http://demo.automationtesting.in/Register.html

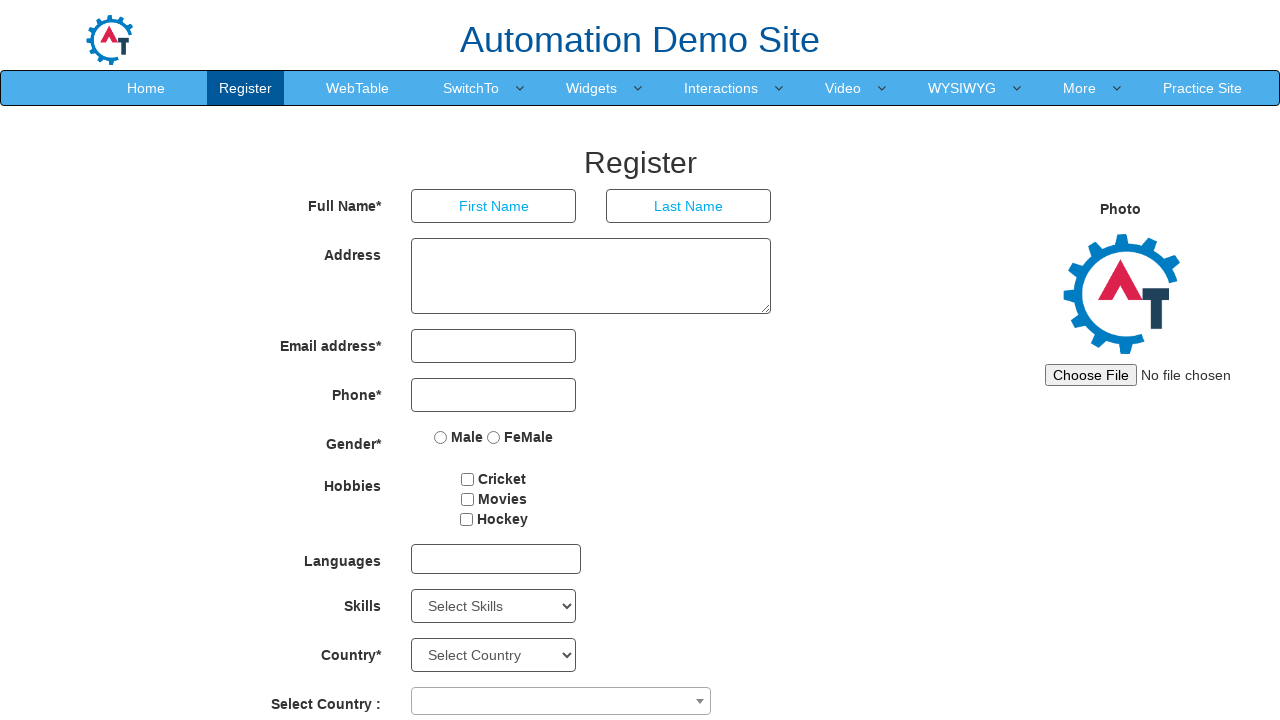

Waited for First Name input field to load on registration page
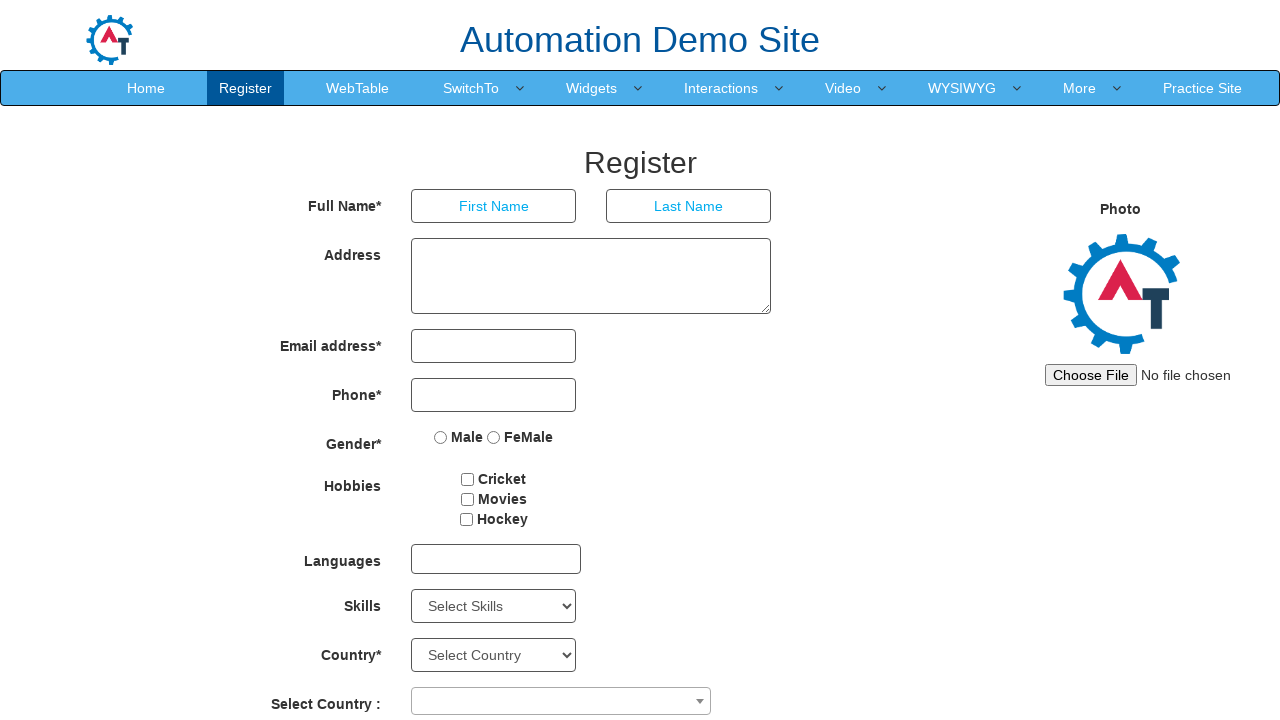

Entered 'Michael' into First Name field on input[placeholder='First Name']
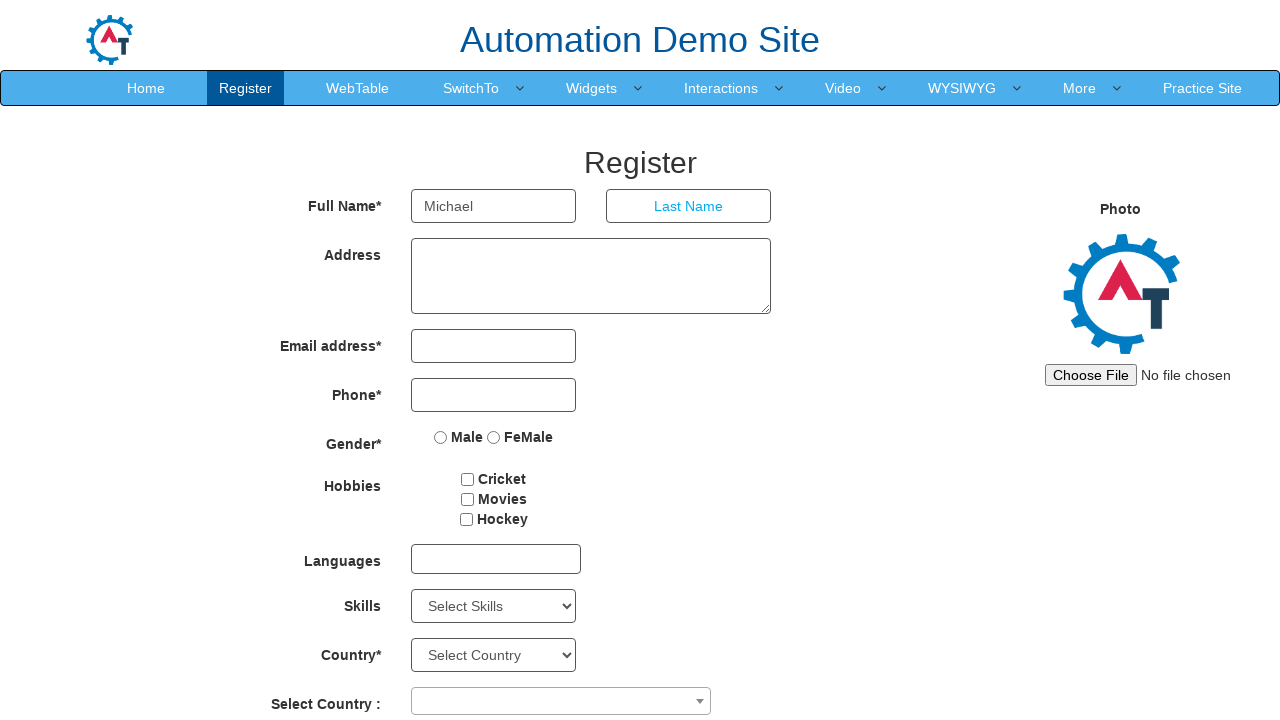

Entered 'Thompson' into Last Name field on input[placeholder='Last Name']
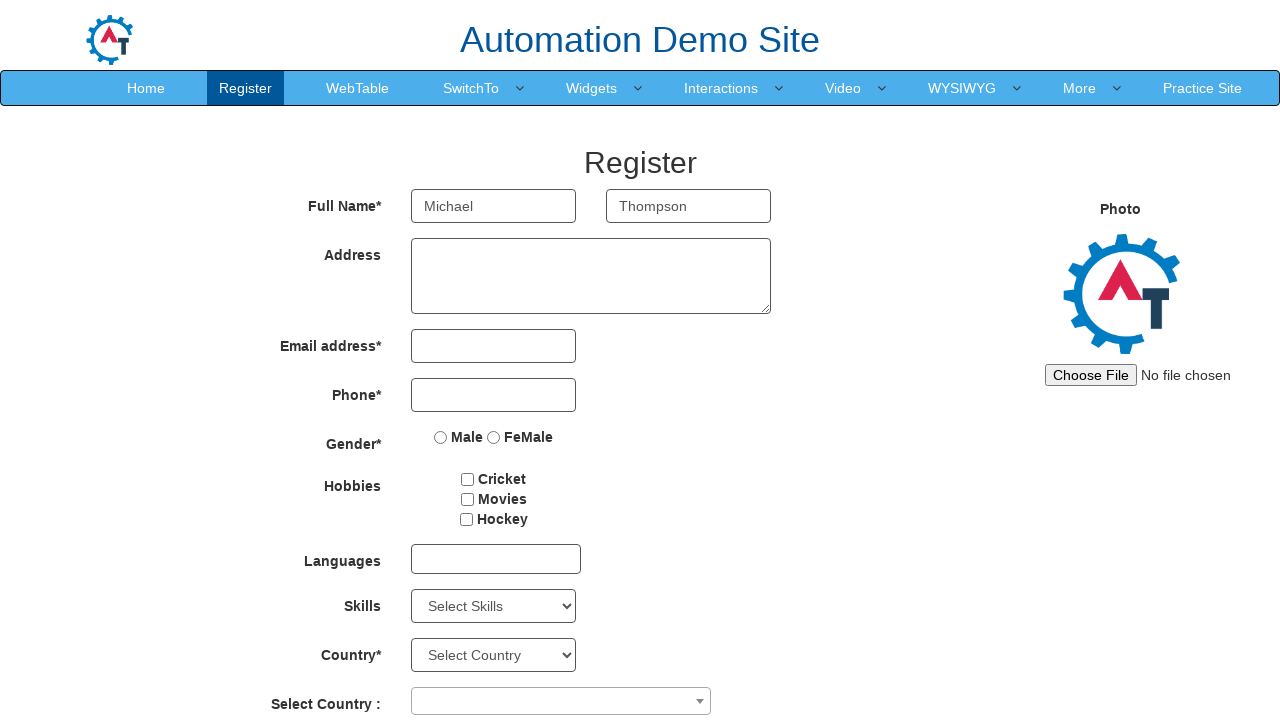

Verified that First Name field contains 'Michael'
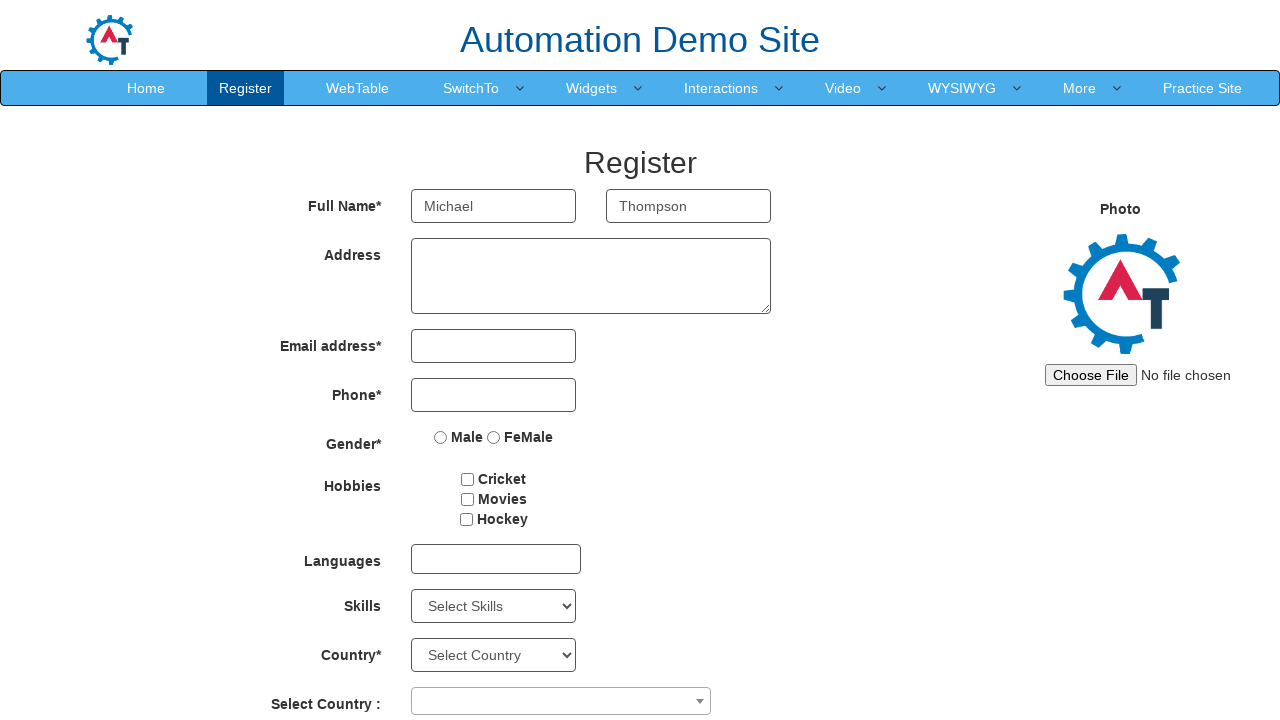

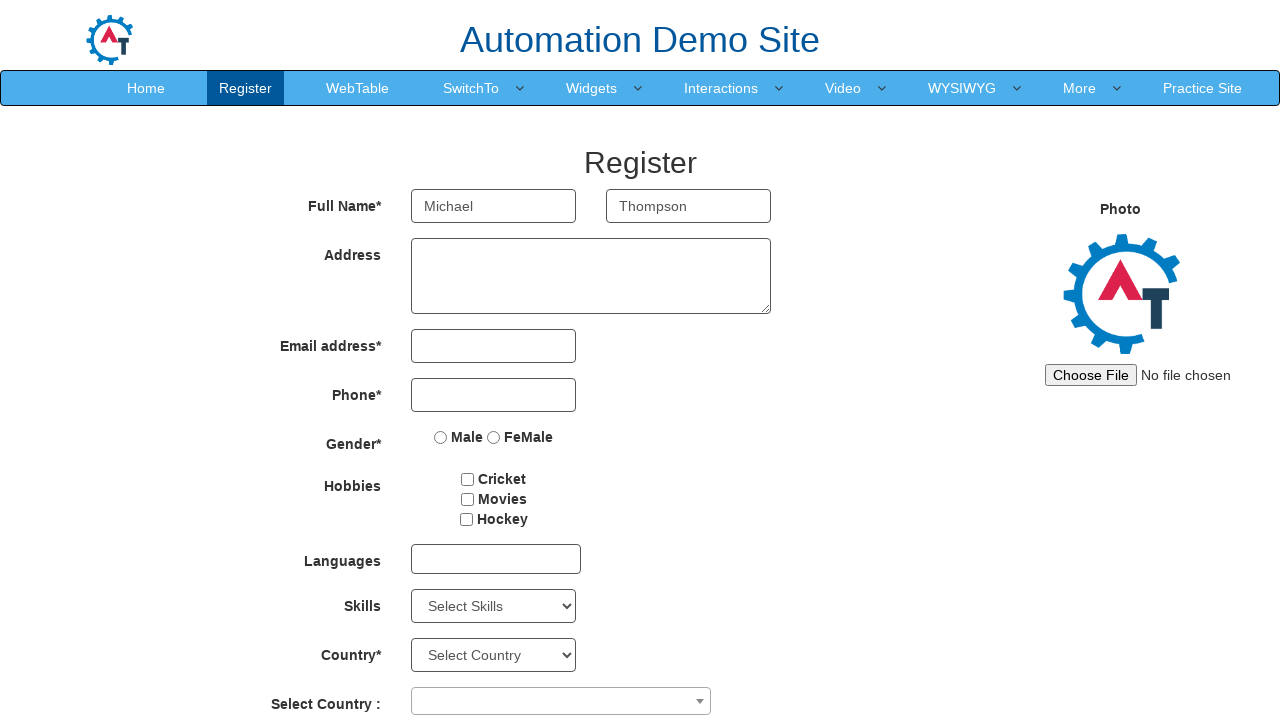